Tests jQuery UI datepicker by switching to the demo iframe, clicking the datepicker, navigating to the next month, and selecting the 15th day

Starting URL: https://jqueryui.com/datepicker/

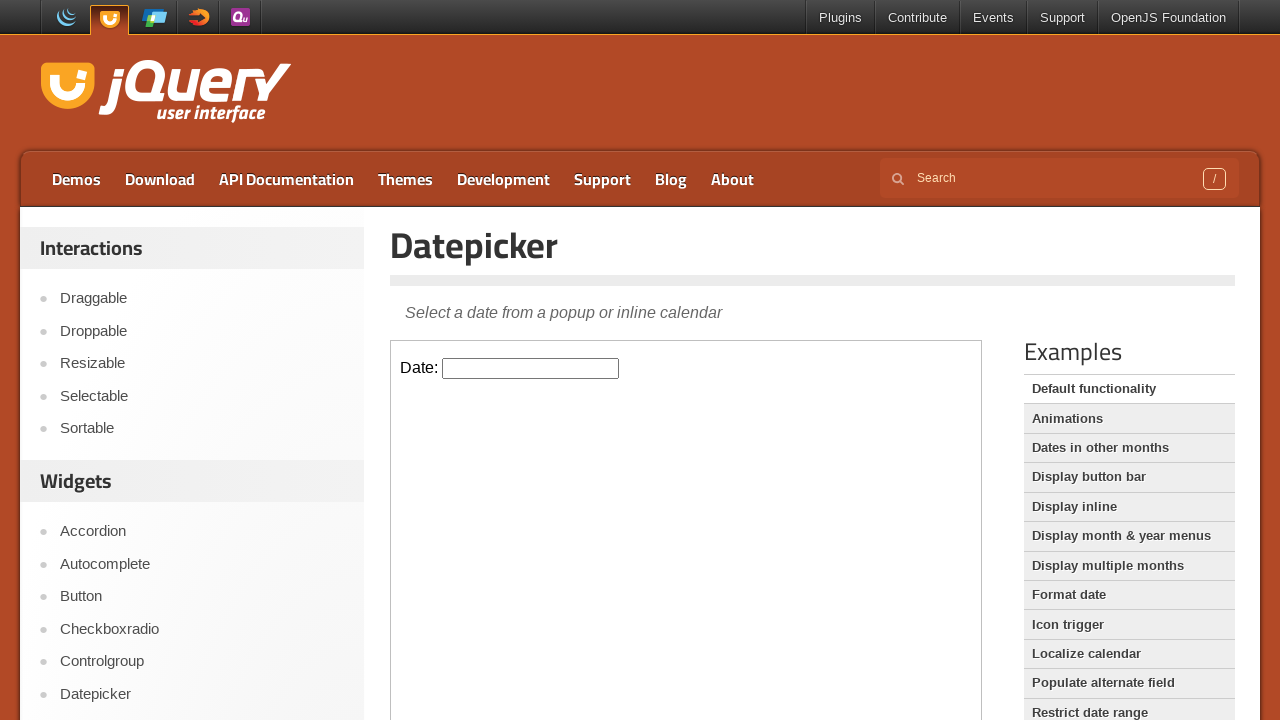

Located the demo iframe for jQuery UI datepicker
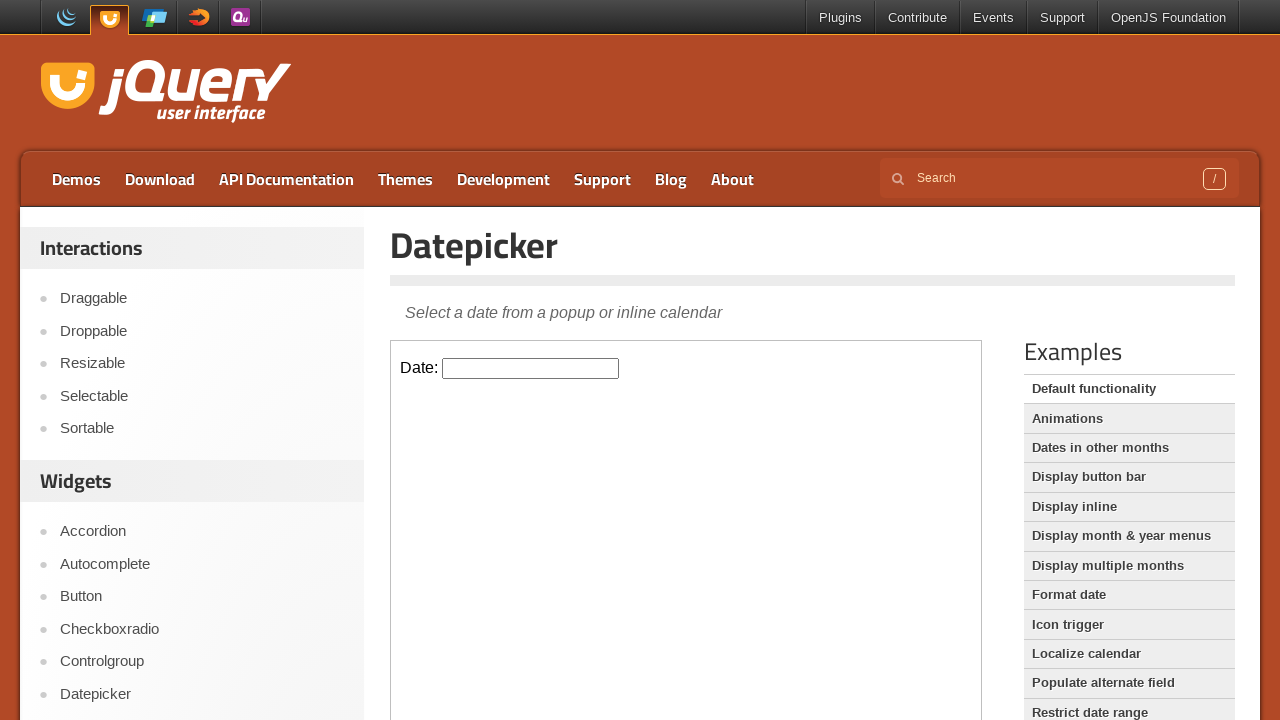

Clicked on the datepicker input to open the calendar at (531, 368) on iframe.demo-frame >> internal:control=enter-frame >> #datepicker
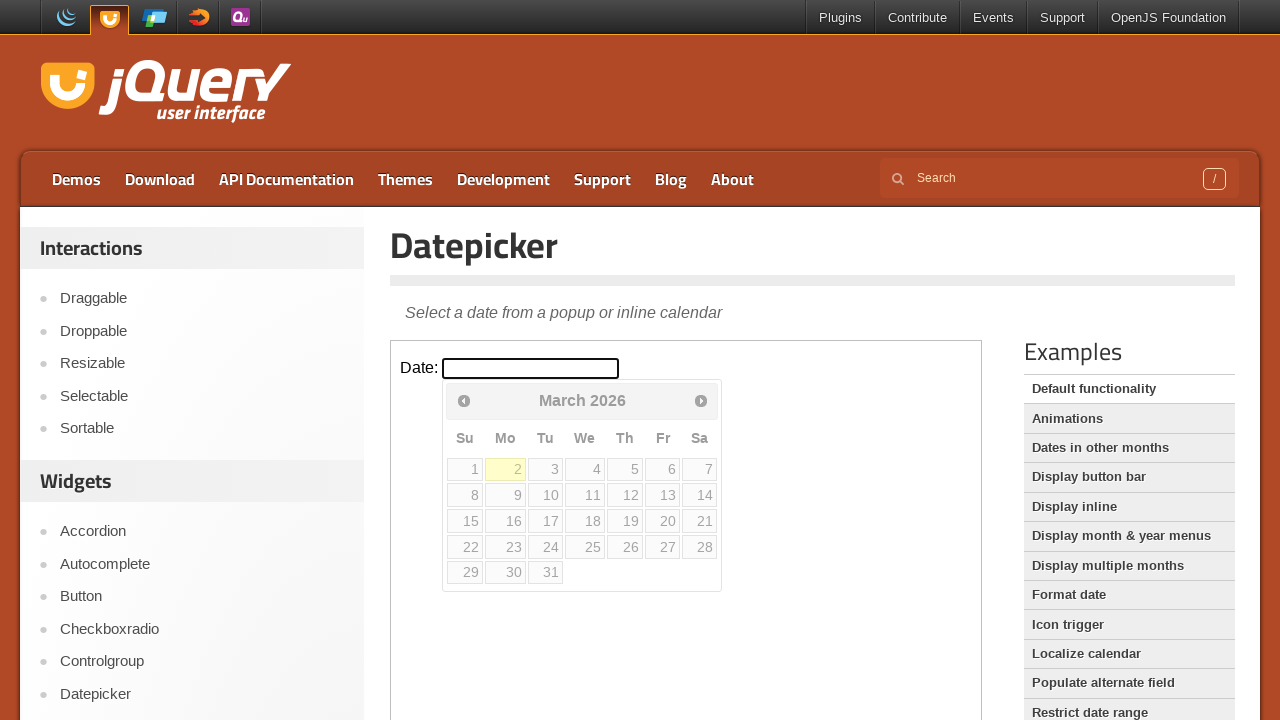

Clicked the next month navigation button at (701, 400) on iframe.demo-frame >> internal:control=enter-frame >> a.ui-datepicker-next
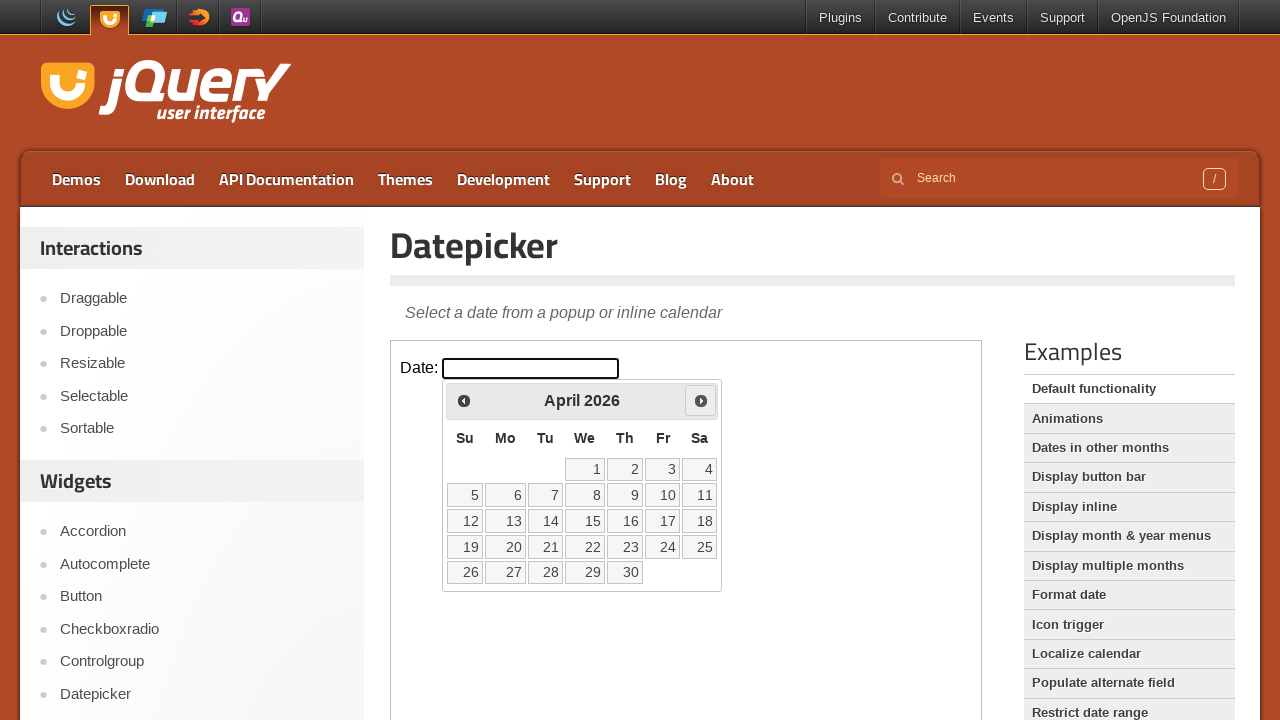

Selected the 15th day from the calendar at (585, 521) on iframe.demo-frame >> internal:control=enter-frame >> table.ui-datepicker-calenda
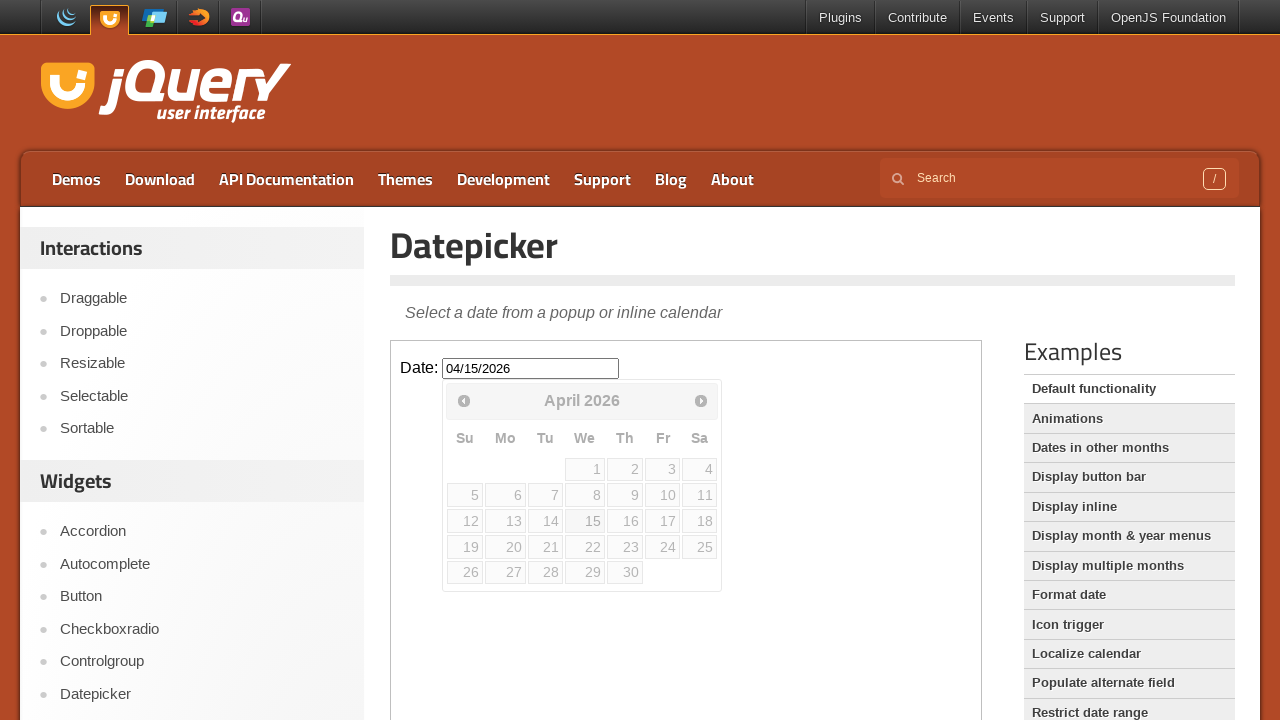

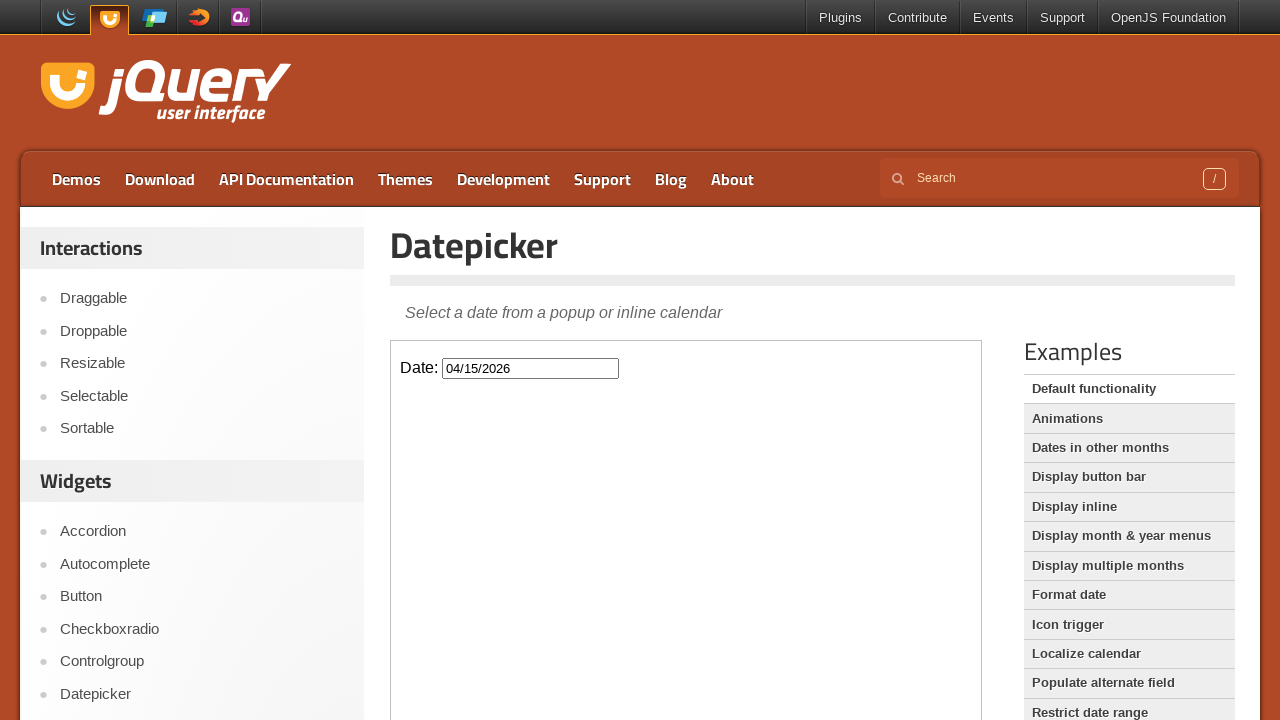